Tests reopening a completed task by clicking its toggle checkbox

Starting URL: https://todomvc4tasj.herokuapp.com/

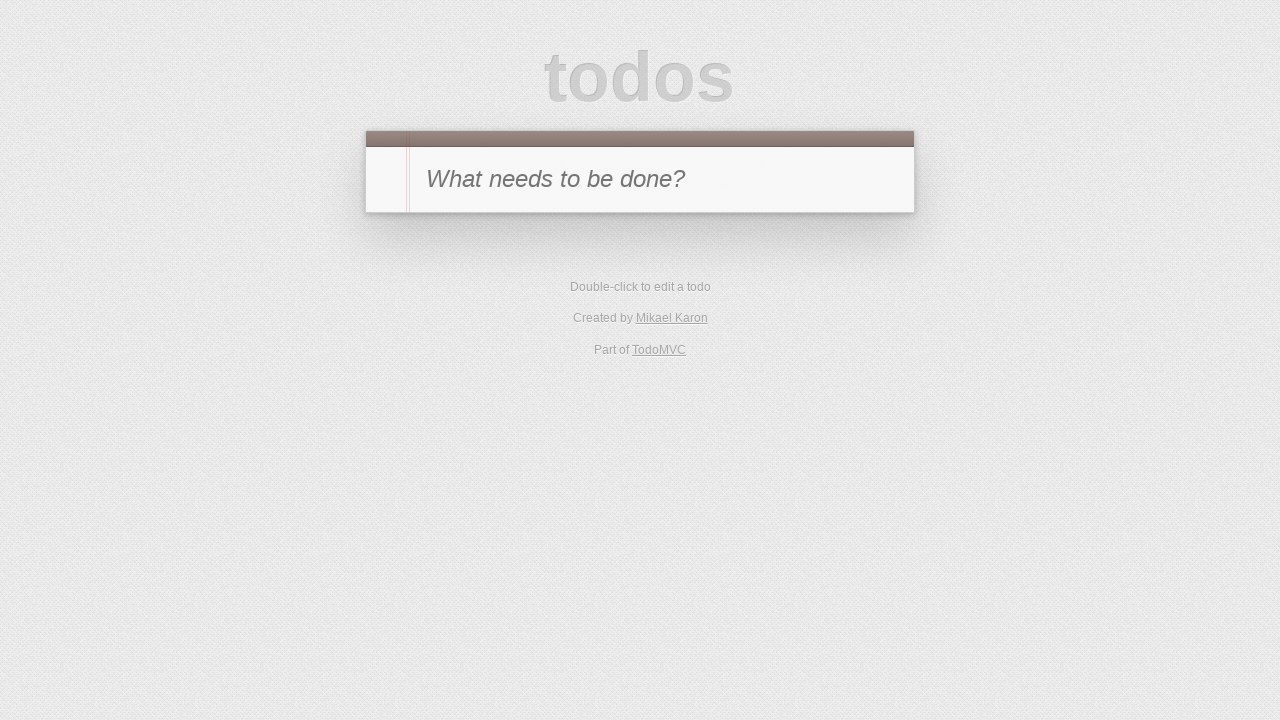

Set initial localStorage state with one active task '1' and one completed task '2'
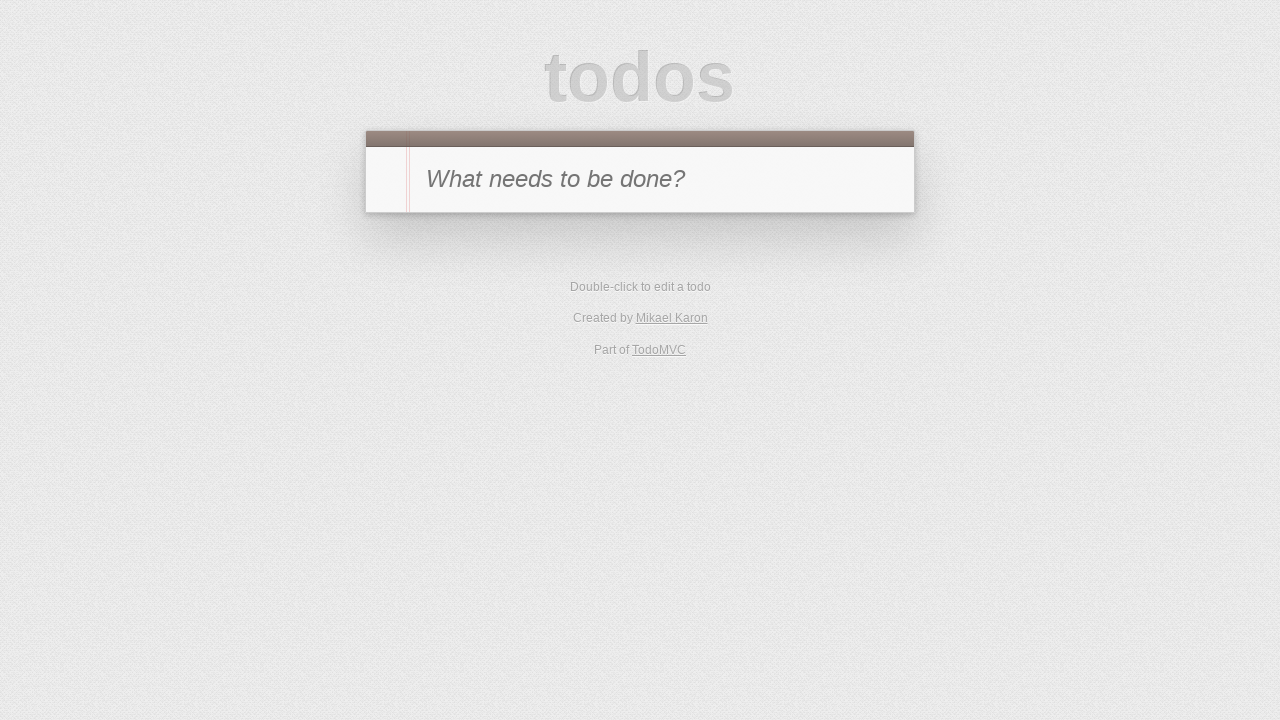

Reloaded the page to apply the initial task state
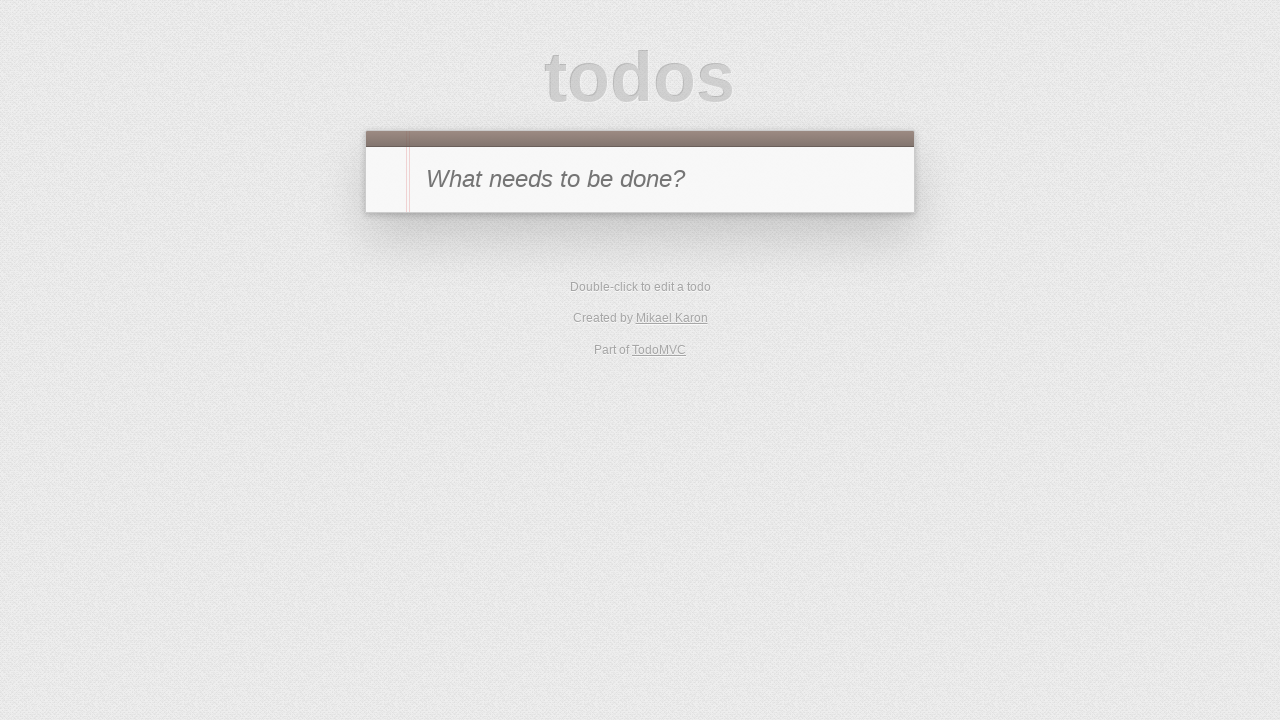

Clicked toggle checkbox on completed task '2' to reopen it at (386, 302) on #todo-list li >> internal:has-text="2"i >> .toggle
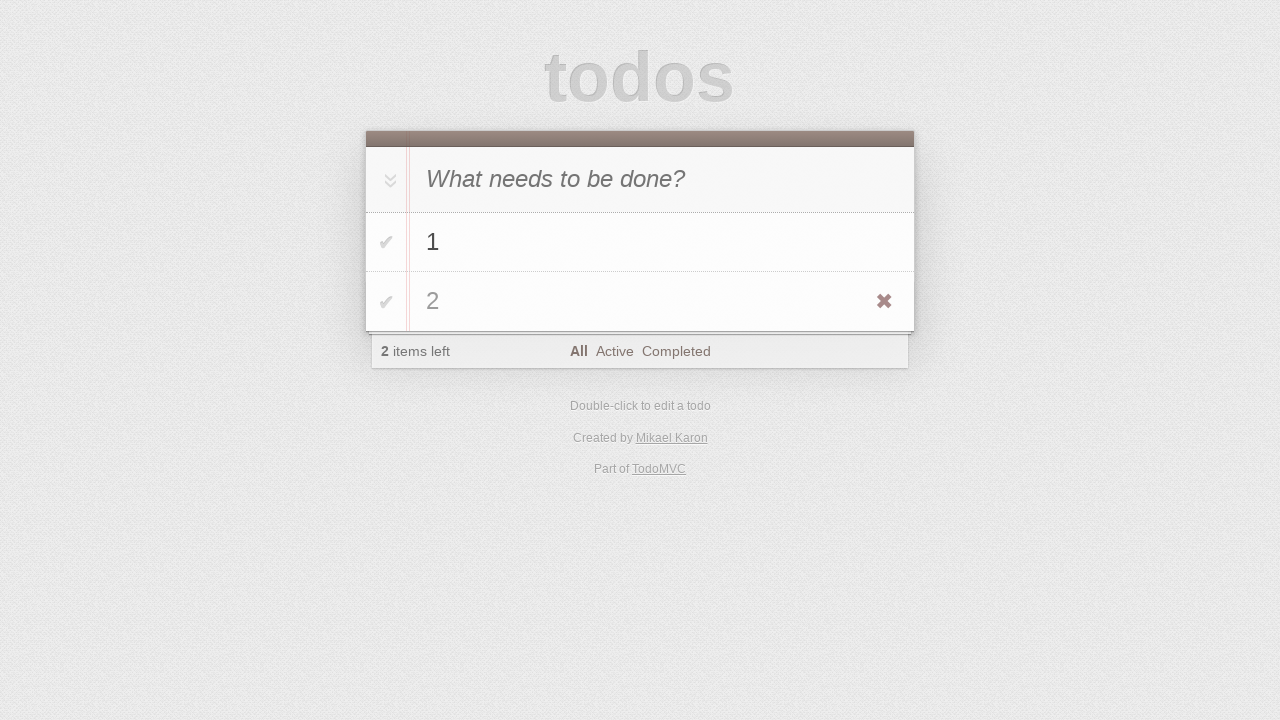

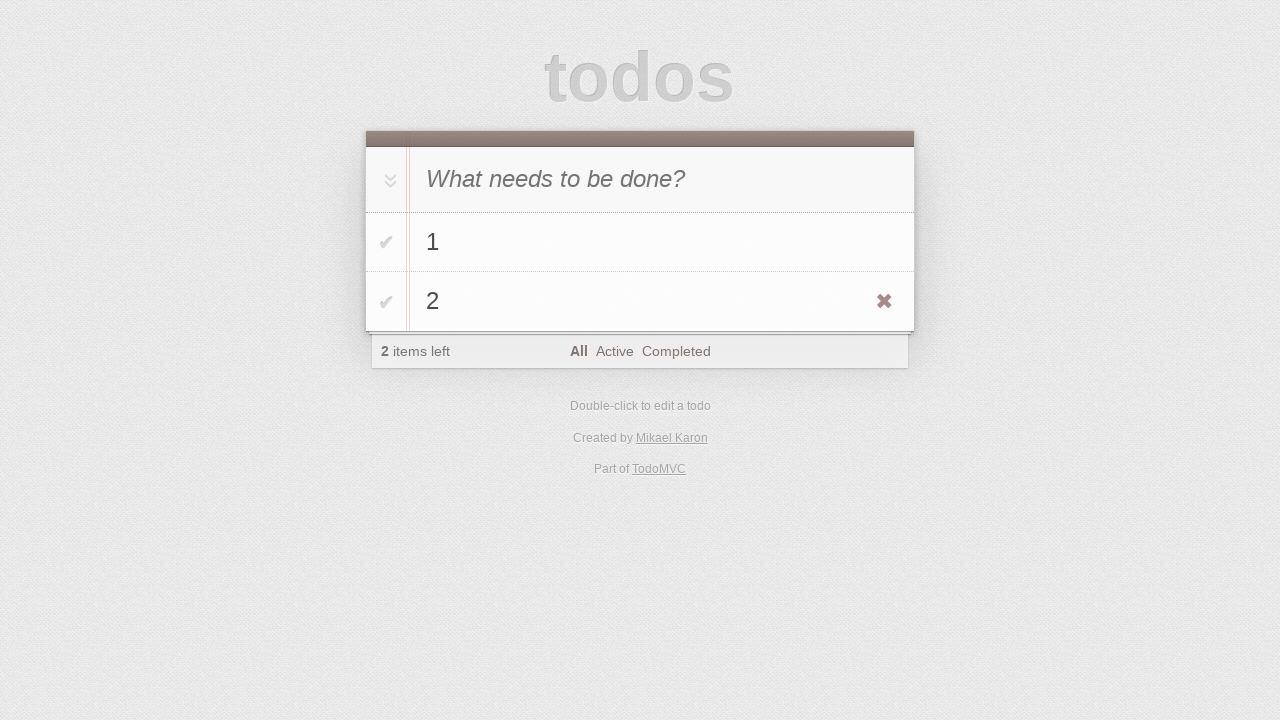